Tests jQuery UI menu navigation by hovering over menu items and clicking to navigate back.

Starting URL: https://the-internet.herokuapp.com/

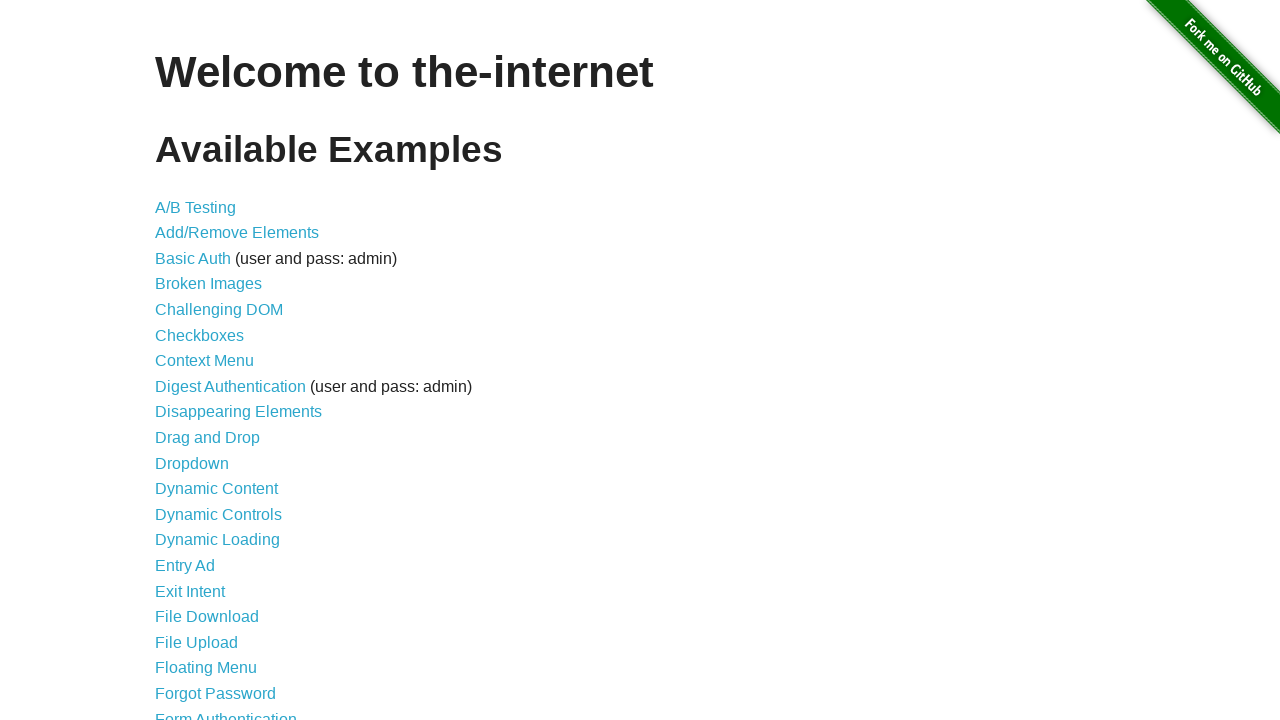

Clicked on JQuery UI Menus link at (216, 360) on a:text('JQuery UI Menus')
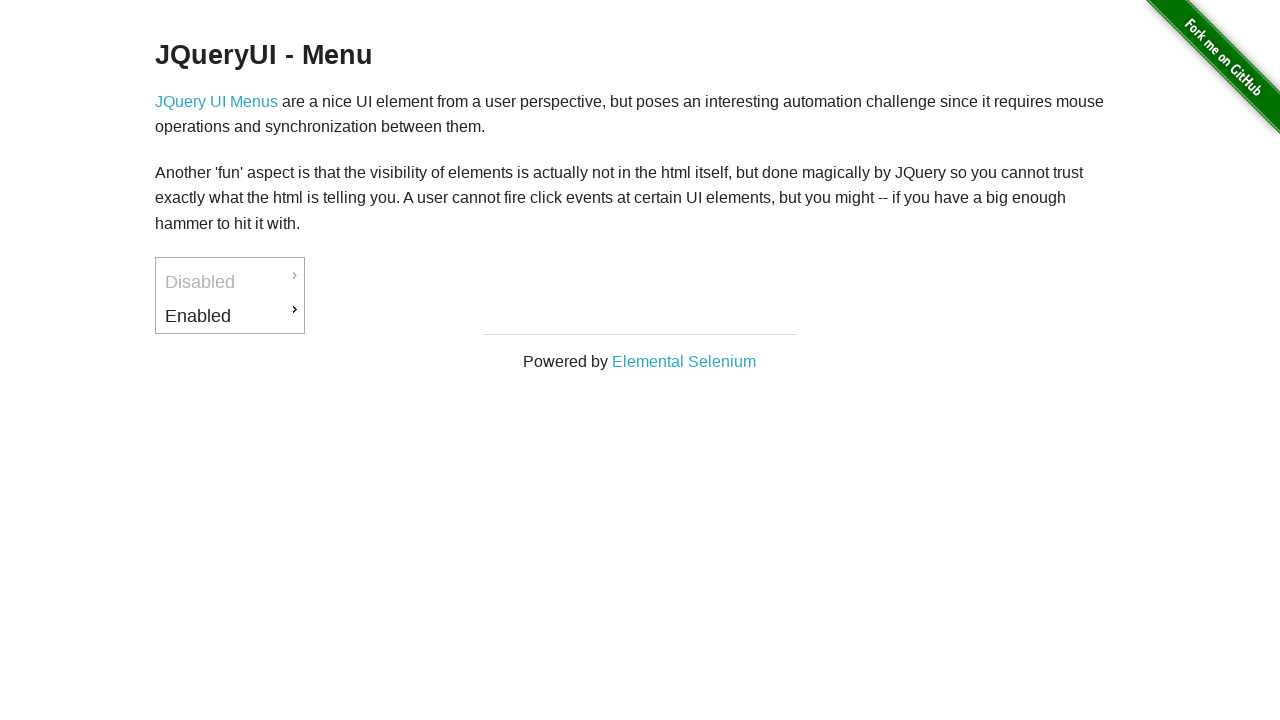

Hovered over Enabled menu item at (230, 316) on a:text('Enabled')
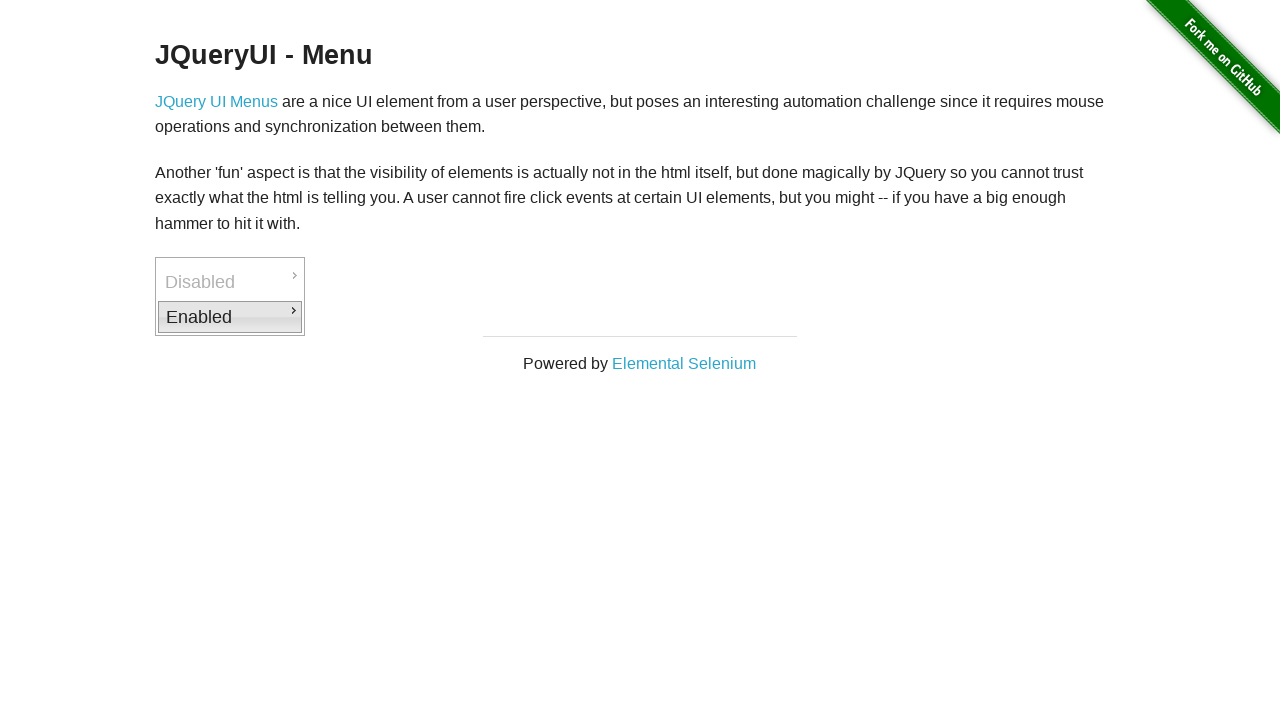

Clicked on Back to JQuery UI link at (376, 362) on a:text('Back to JQuery UI')
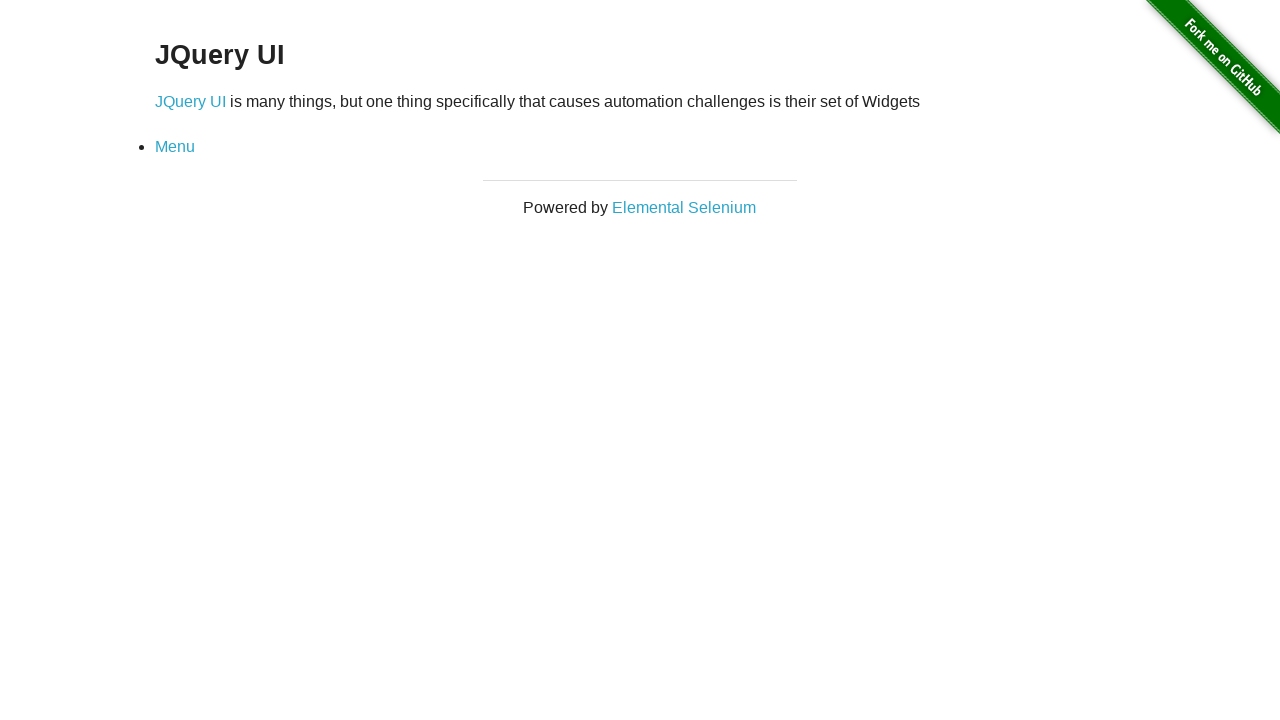

Menu link is present on the page
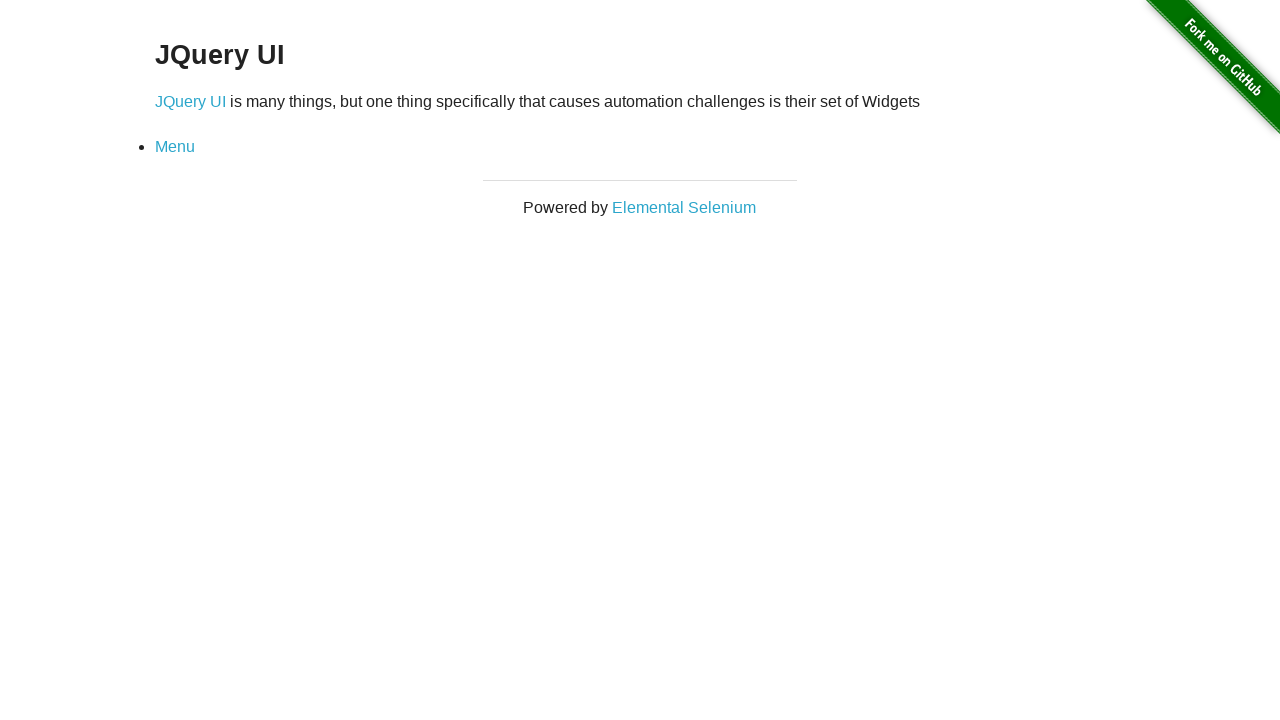

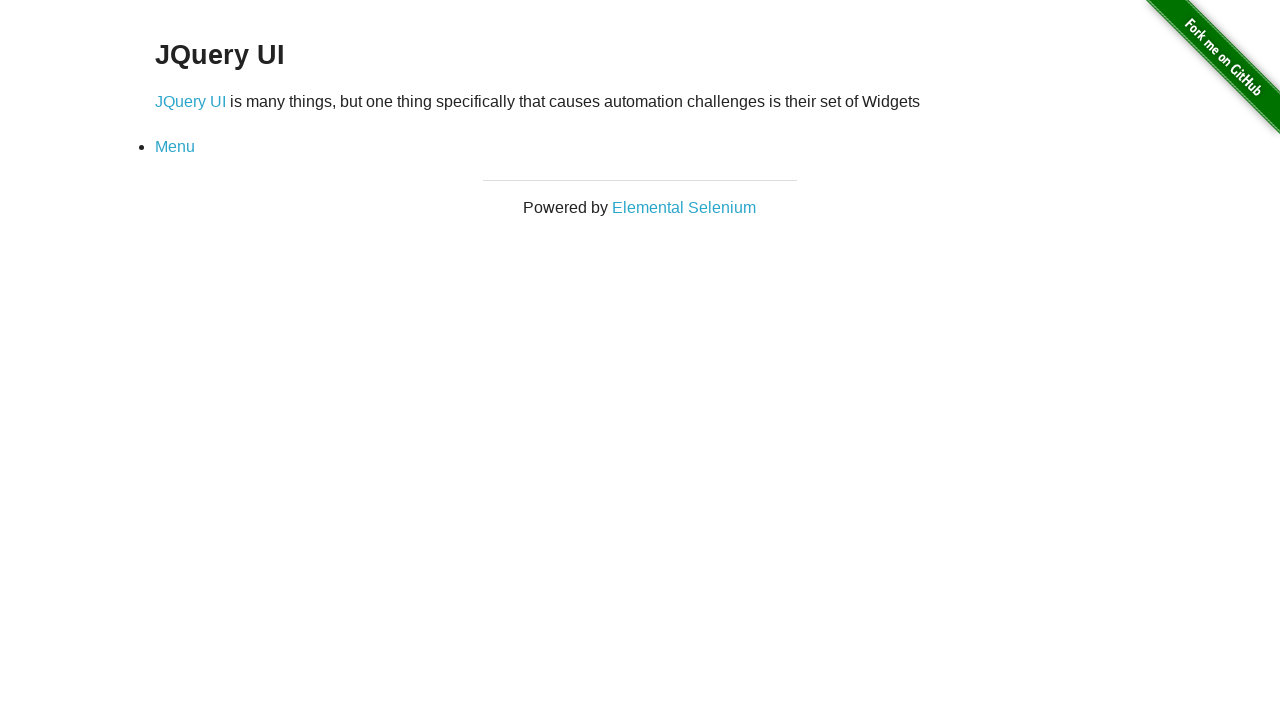